Tests JavaScript prompt dialog by clicking the prompt button, entering text, accepting the dialog, and verifying the entered text is displayed

Starting URL: https://the-internet.herokuapp.com/javascript_alerts

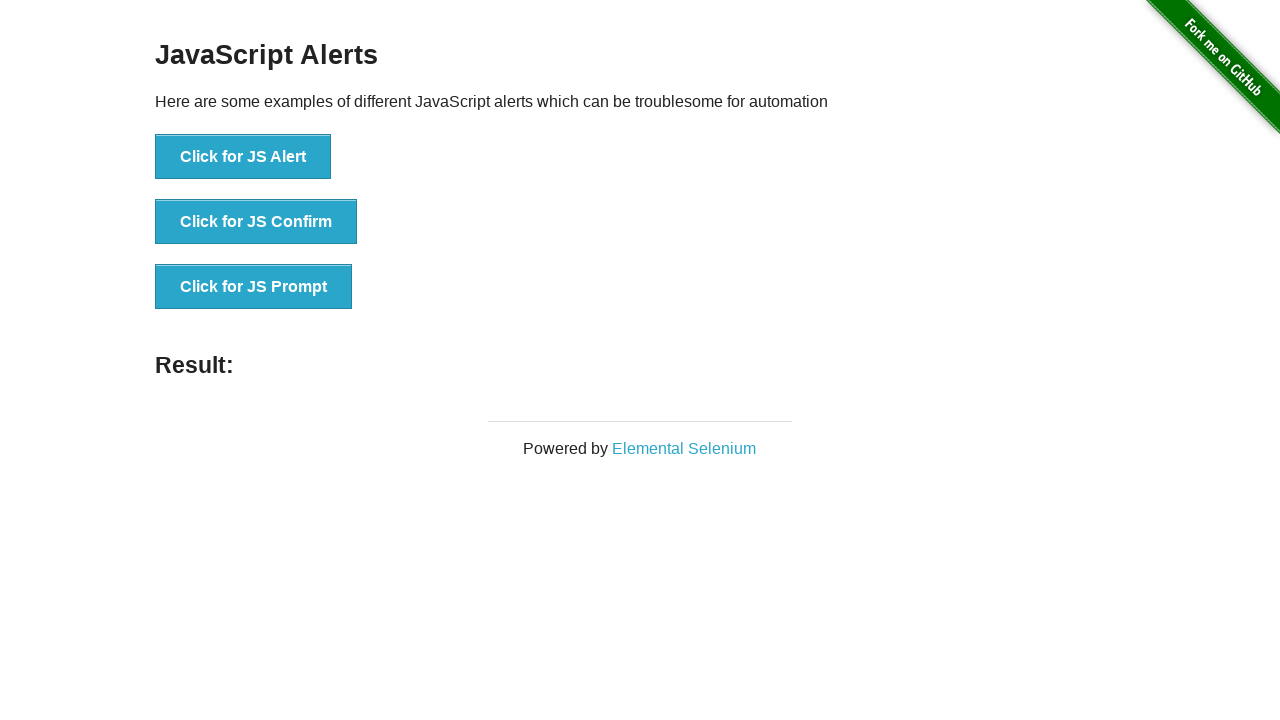

Set up dialog handler to accept prompt with text 'No you are not, and stop lying!'
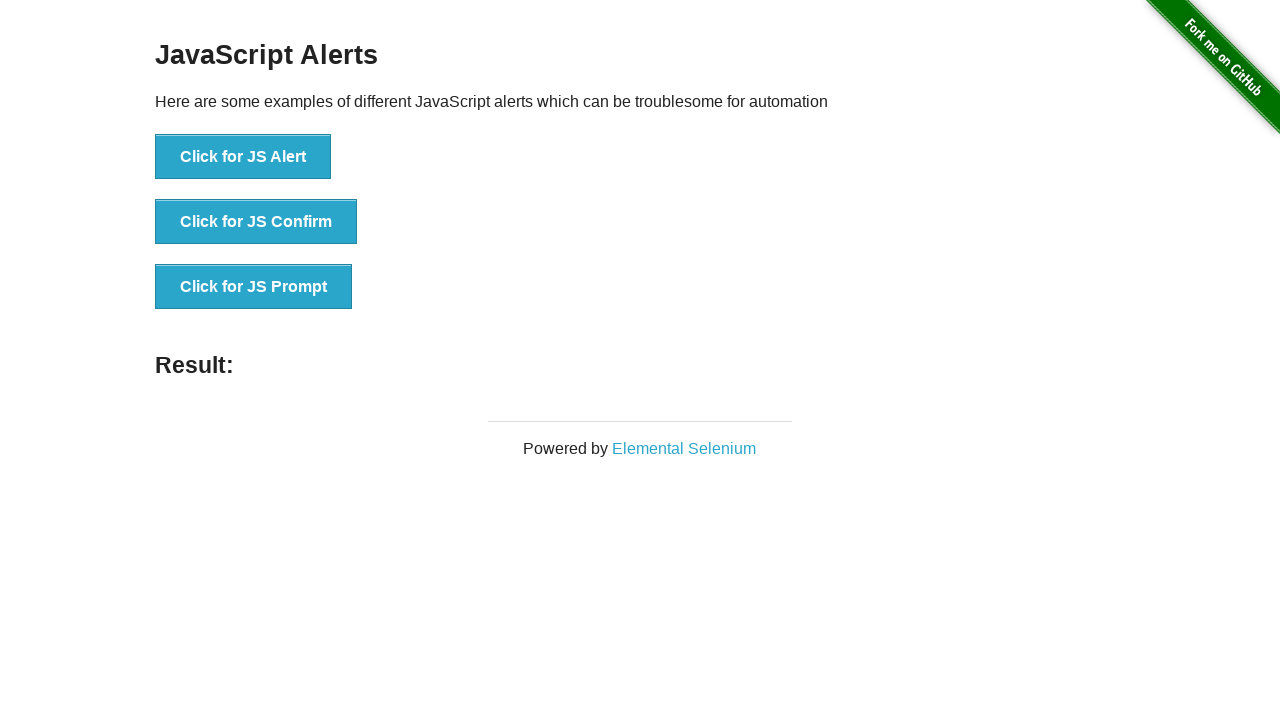

Clicked the prompt button at (254, 287) on xpath=//ul/li[3]/button
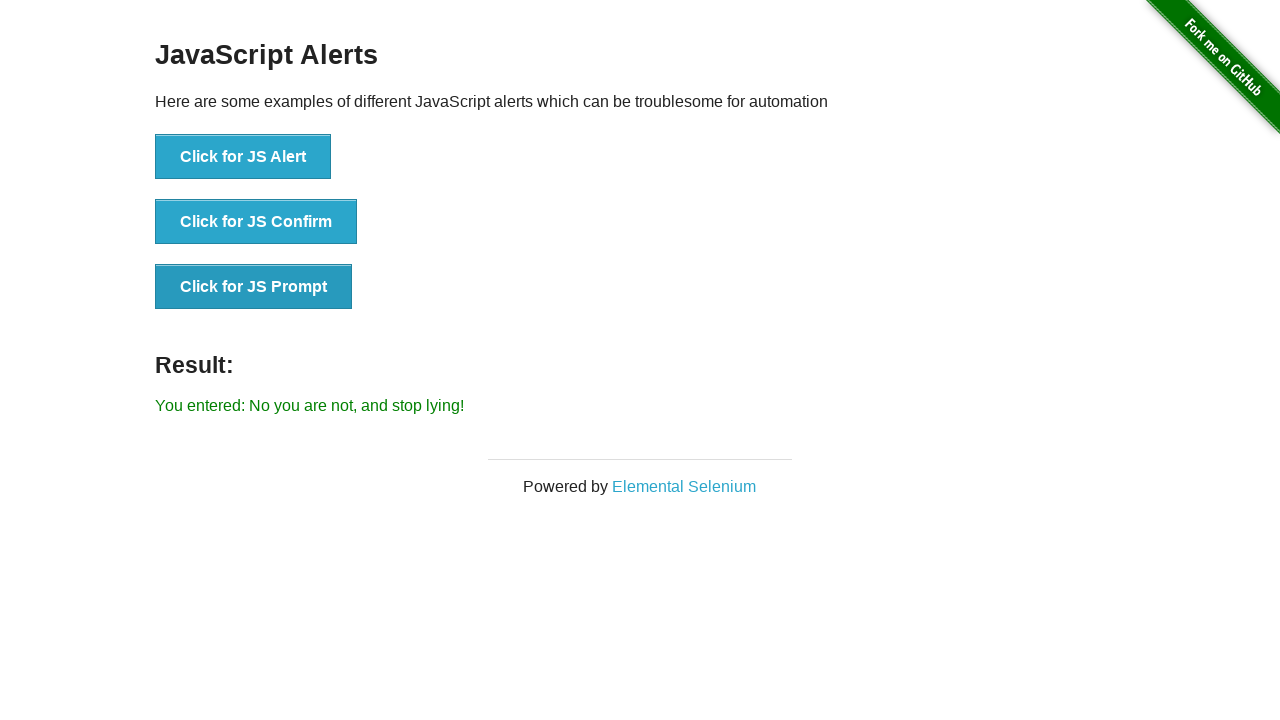

Result text appeared on the page
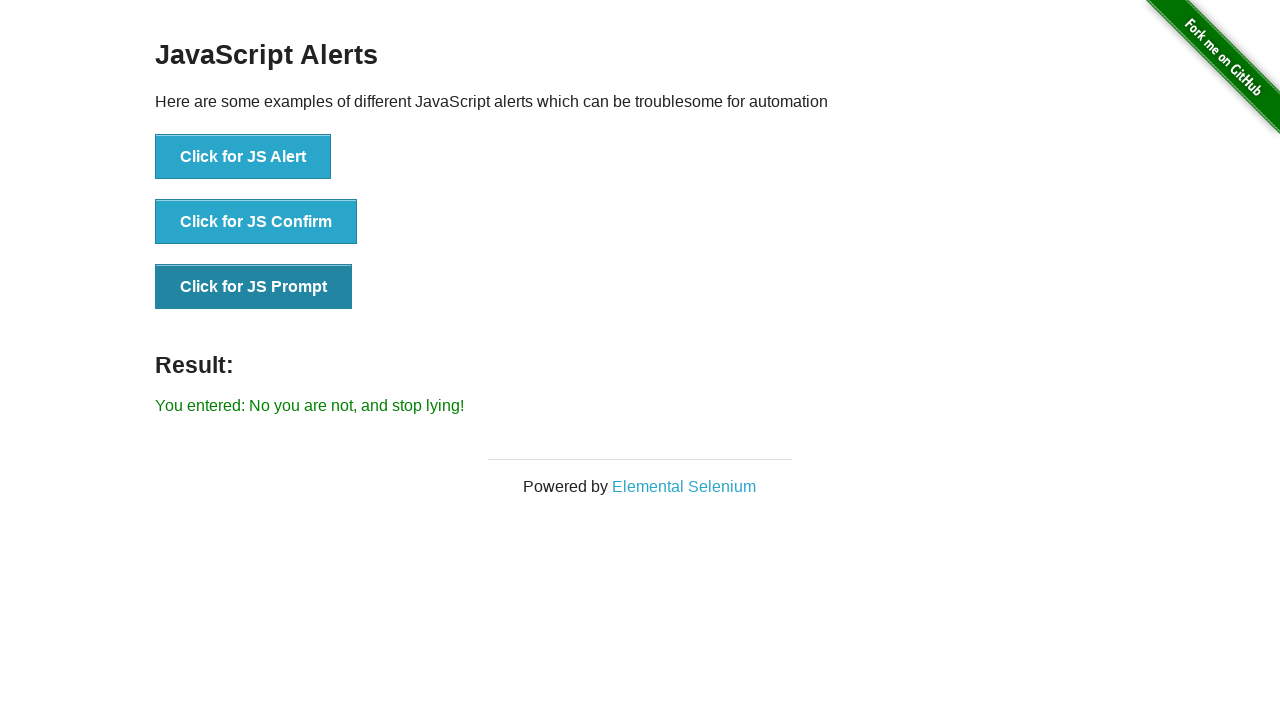

Located the result element
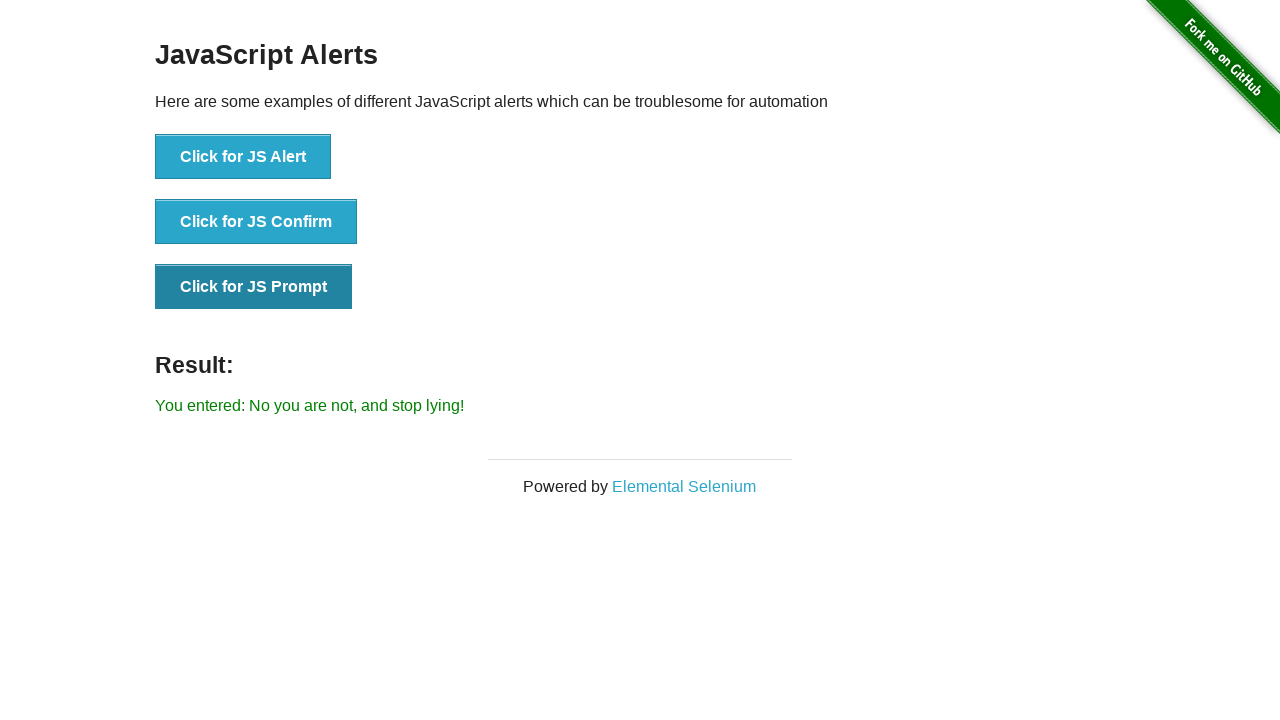

Verified that the entered text 'No you are not, and stop lying!' is displayed in the result
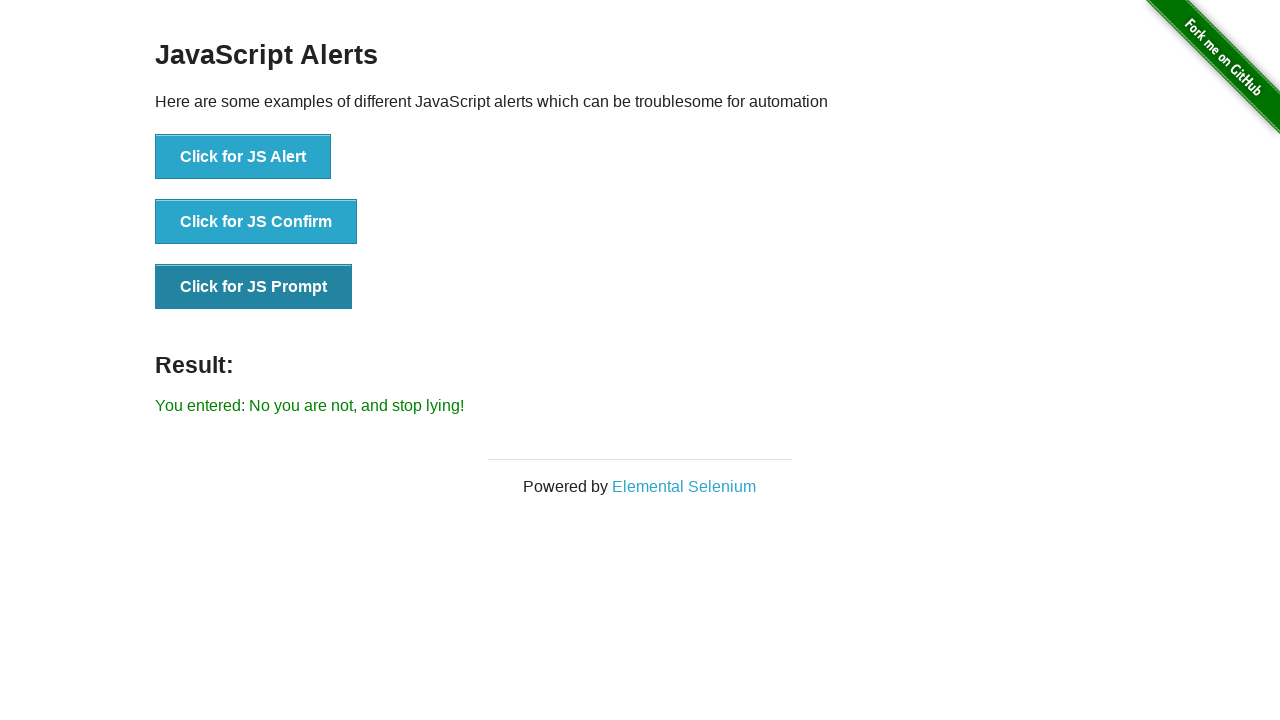

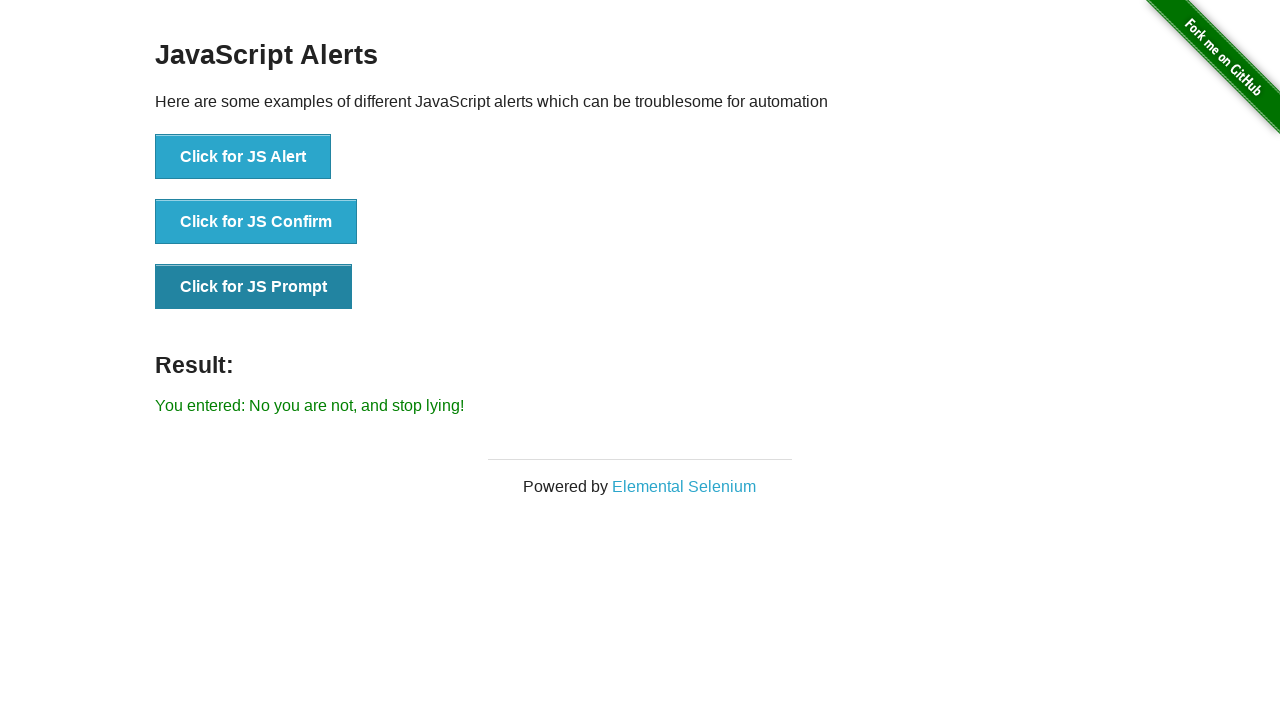